Tests right-click context menu functionality by right-clicking an element, verifying the context menu appears, hovering over the Quit option, clicking it, accepting the alert, and verifying the menu disappears.

Starting URL: http://swisnl.github.io/jQuery-contextMenu/demo.html

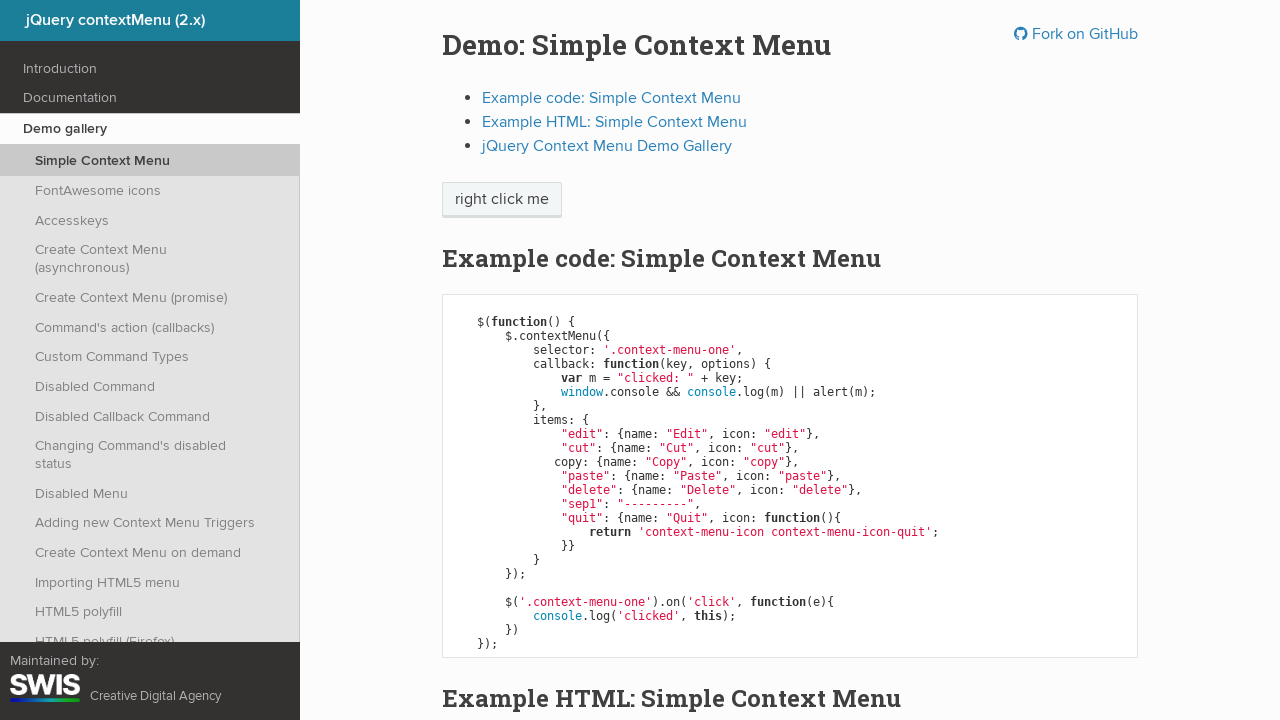

Right-clicked on 'right click me' button to open context menu at (502, 200) on span.context-menu-one
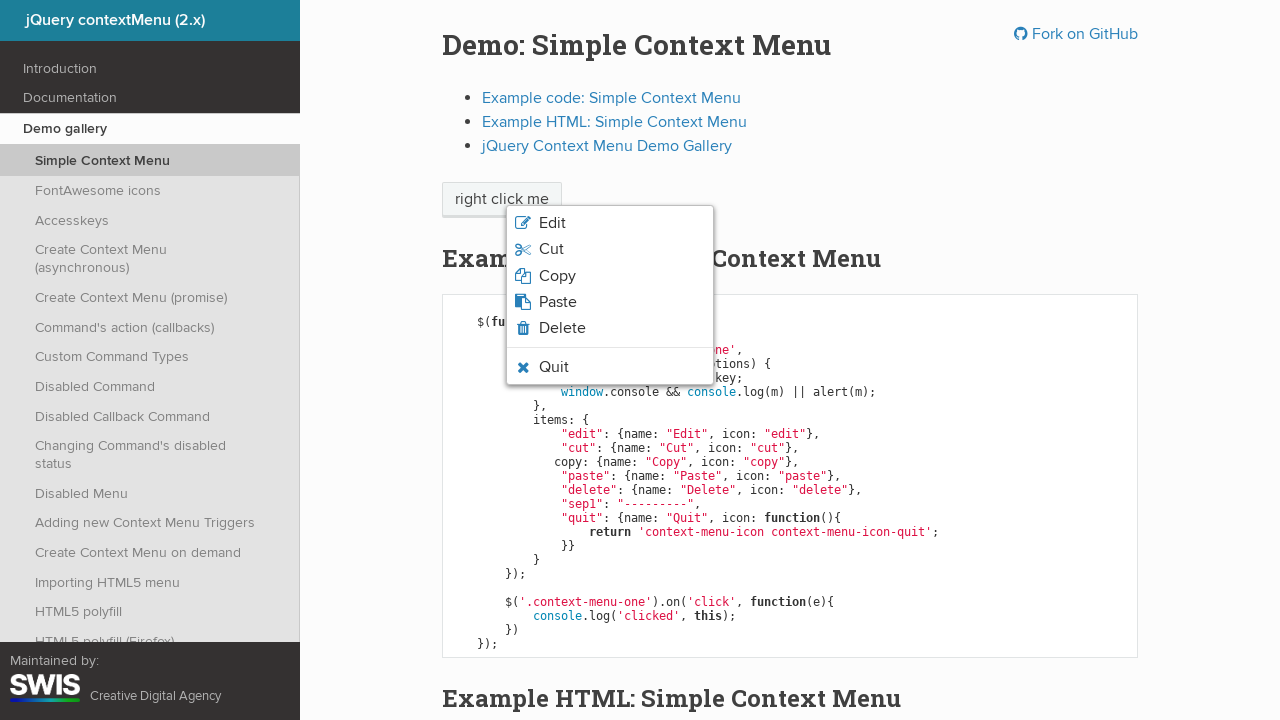

Verified Quit menu item is visible in context menu
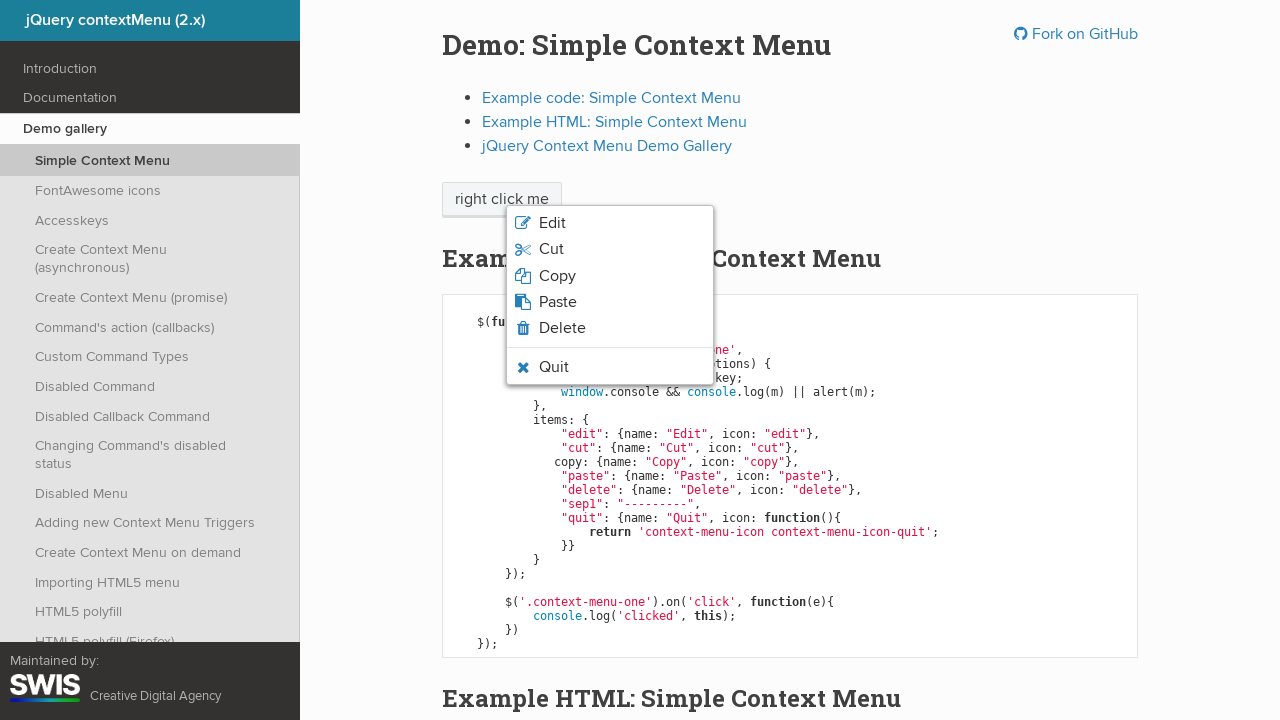

Hovered over Quit menu item at (610, 367) on li.context-menu-icon-quit
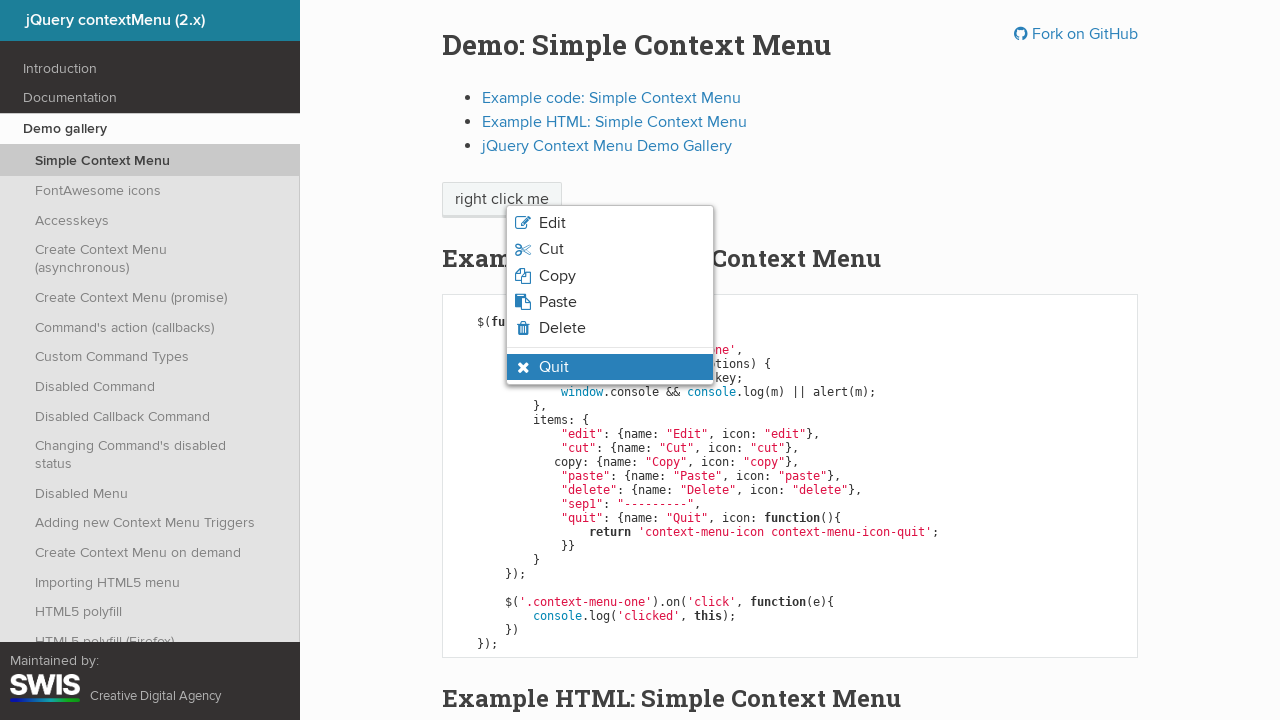

Verified hover state is applied to Quit menu item
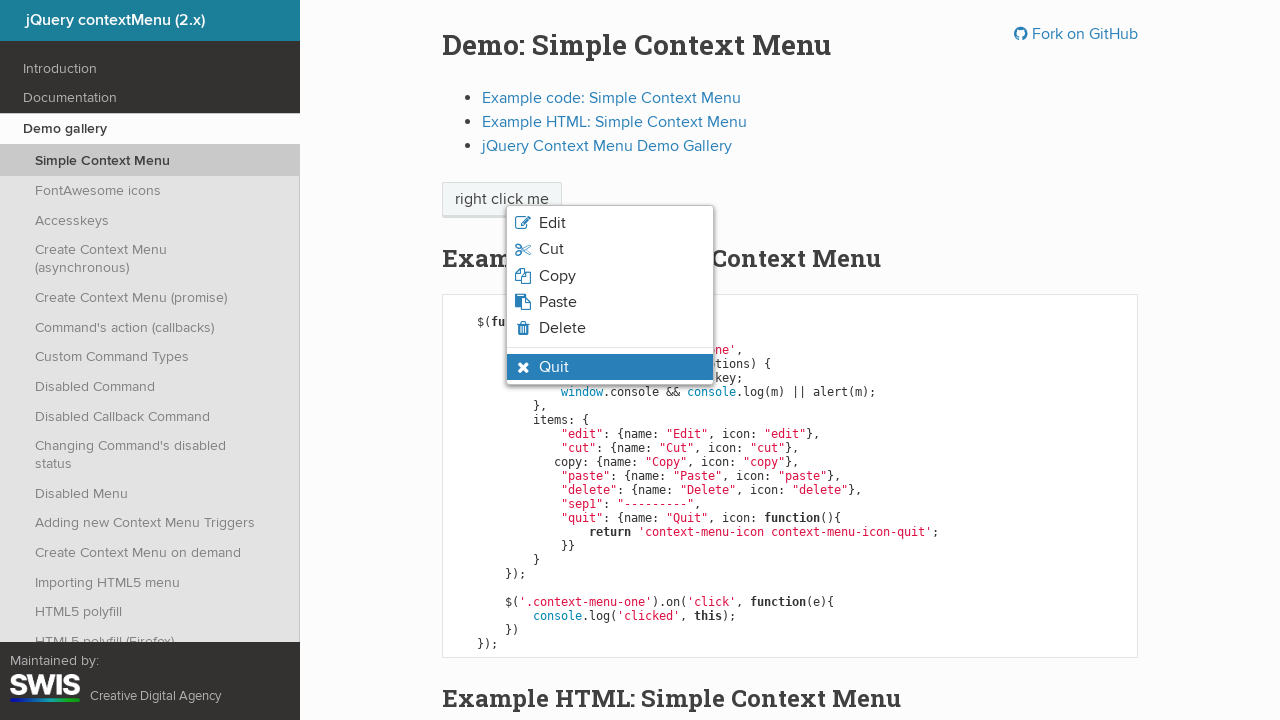

Clicked on Quit menu item at (610, 367) on li.context-menu-icon-quit
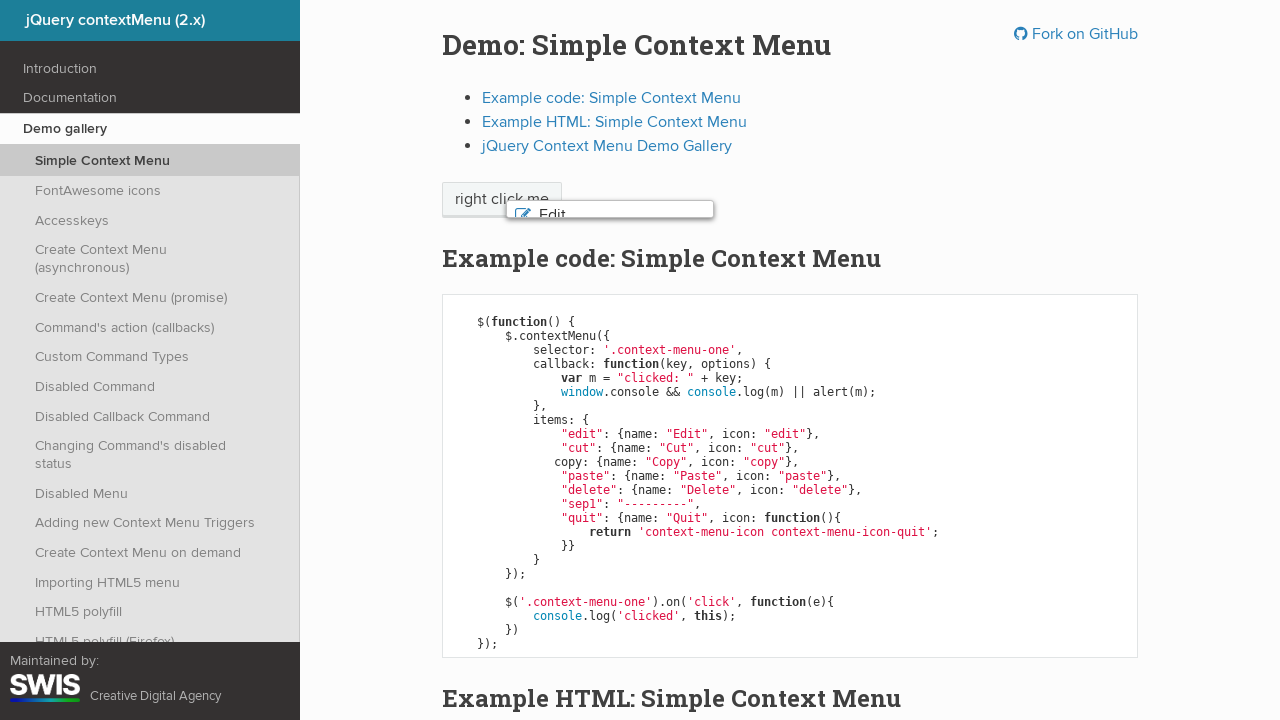

Set up alert dialog handler to accept
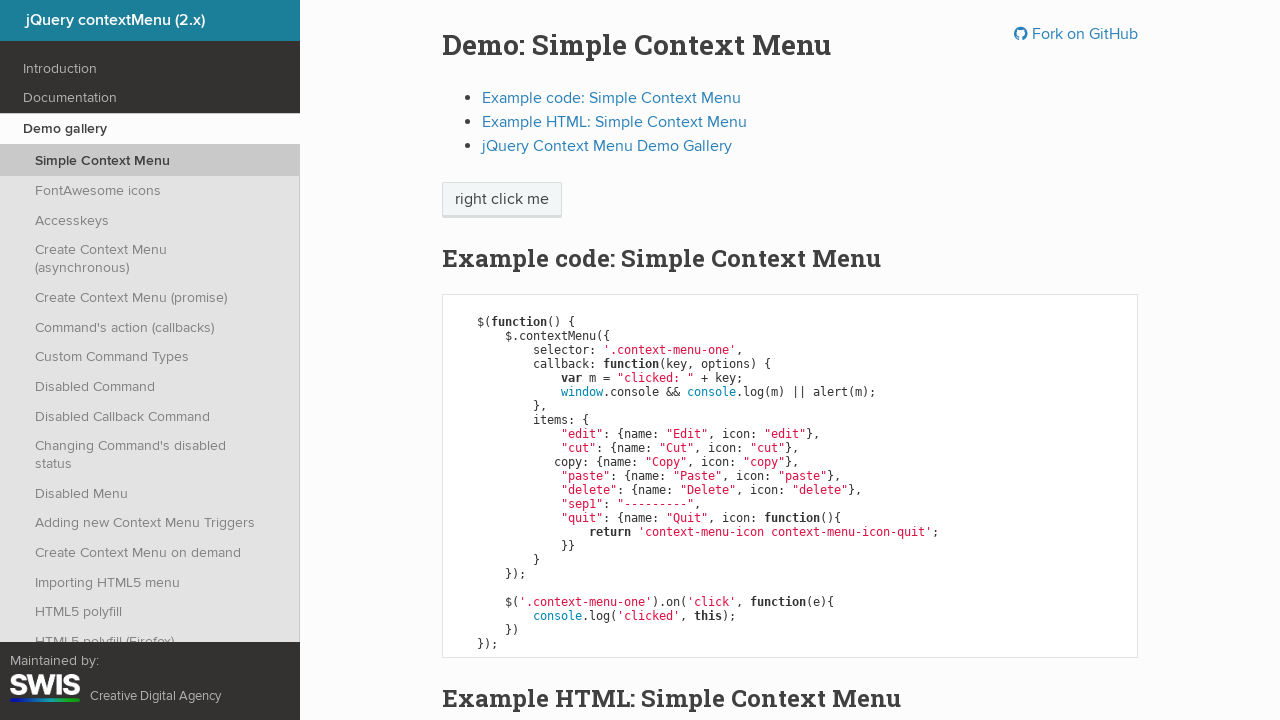

Waited 500ms for alert handling to complete and context menu to disappear
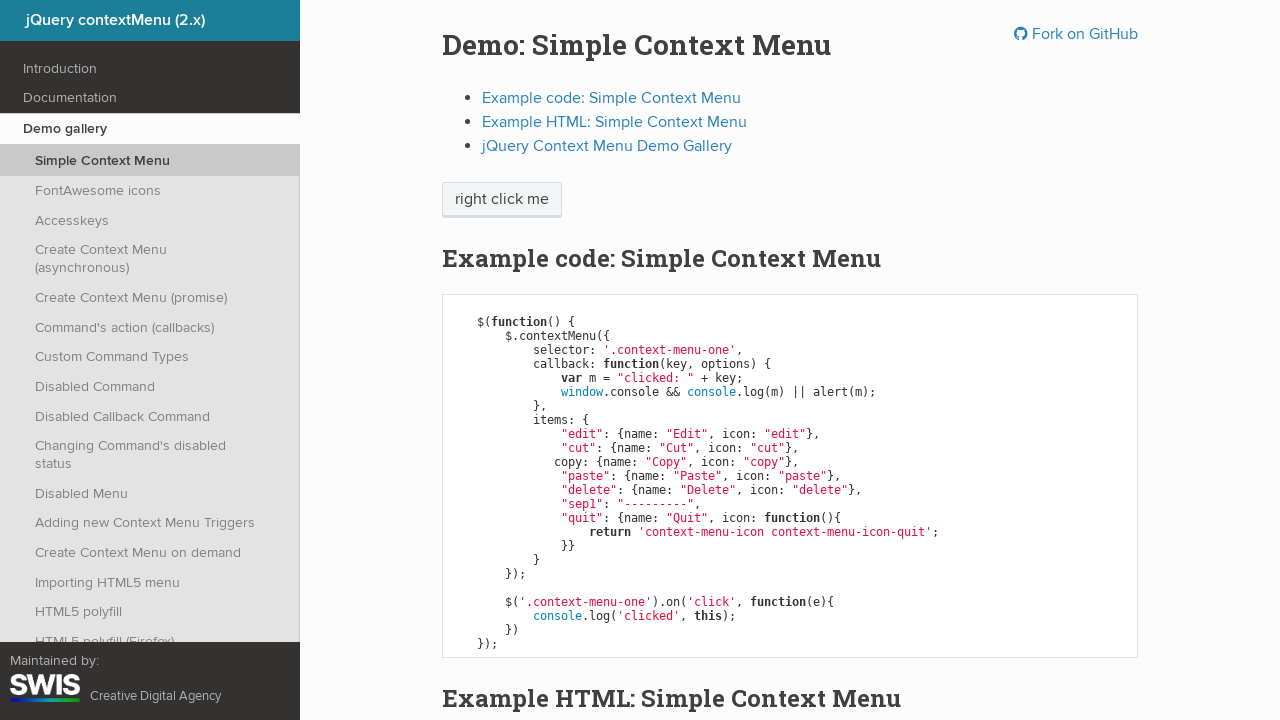

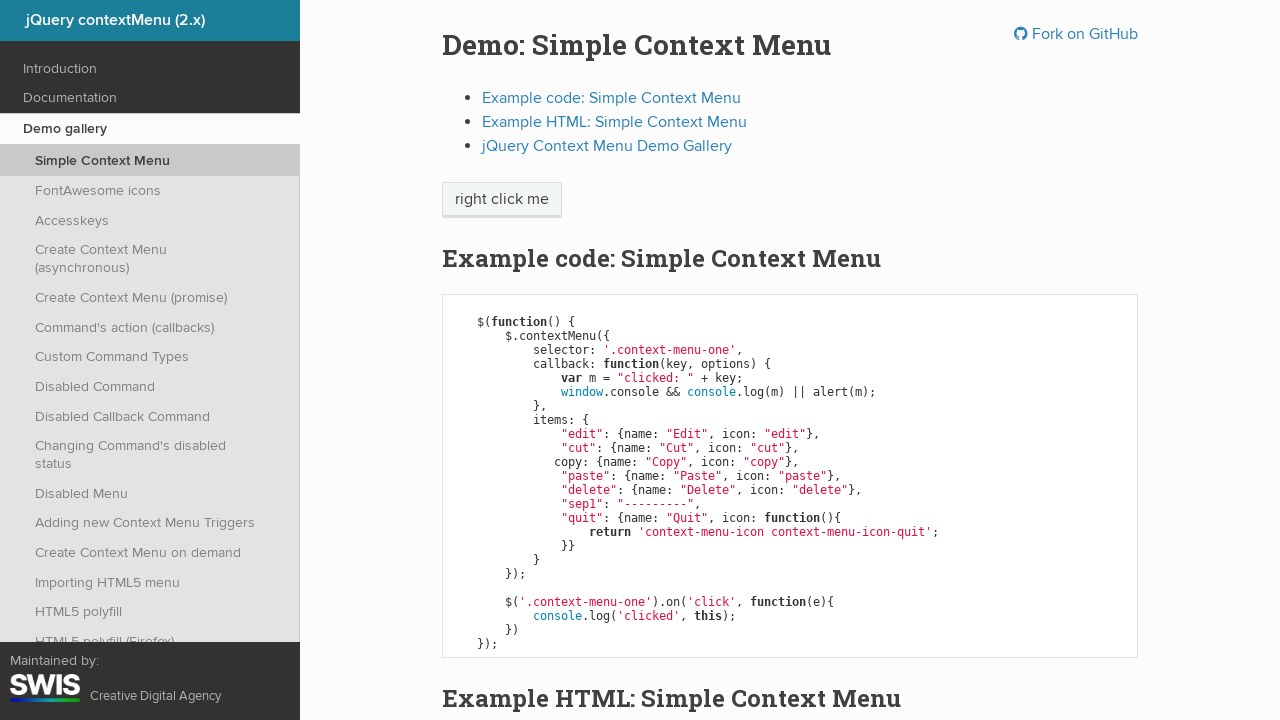